Tests navigation to Docs page and then using browser back to return to homepage

Starting URL: https://playwright.dev

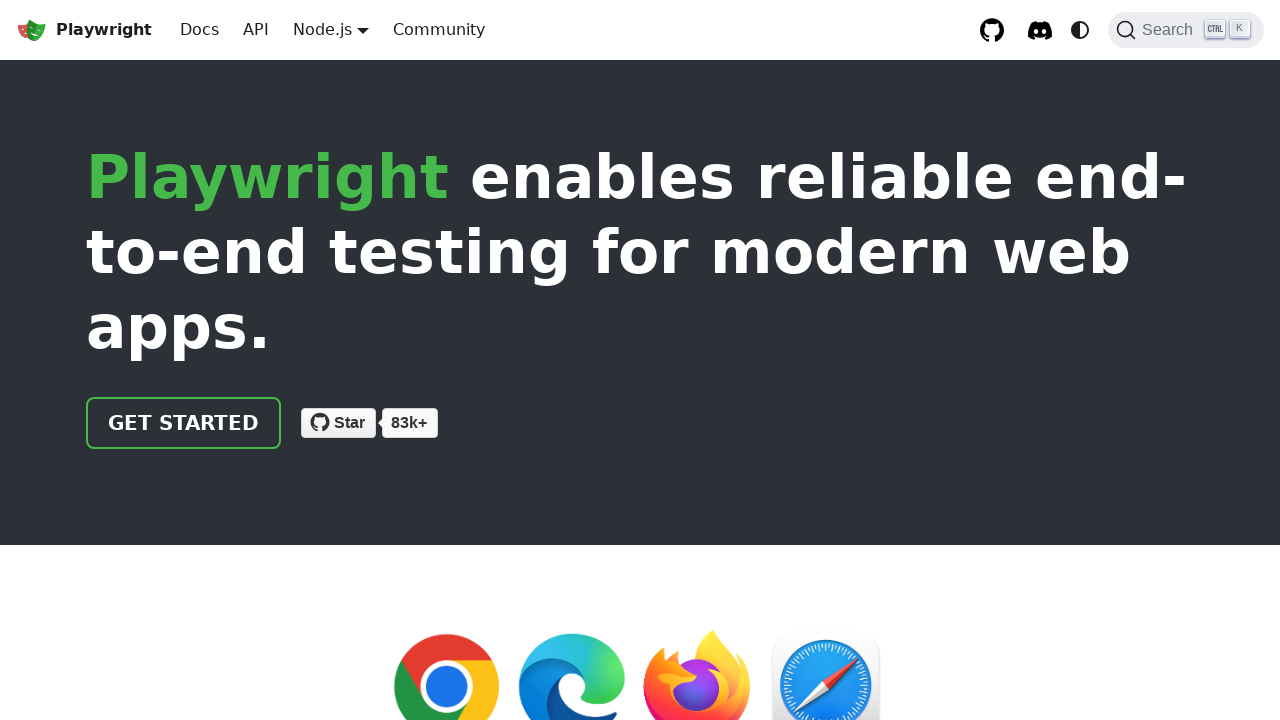

Clicked Docs link in navigation at (200, 30) on a.navbar__item:has-text('Docs')
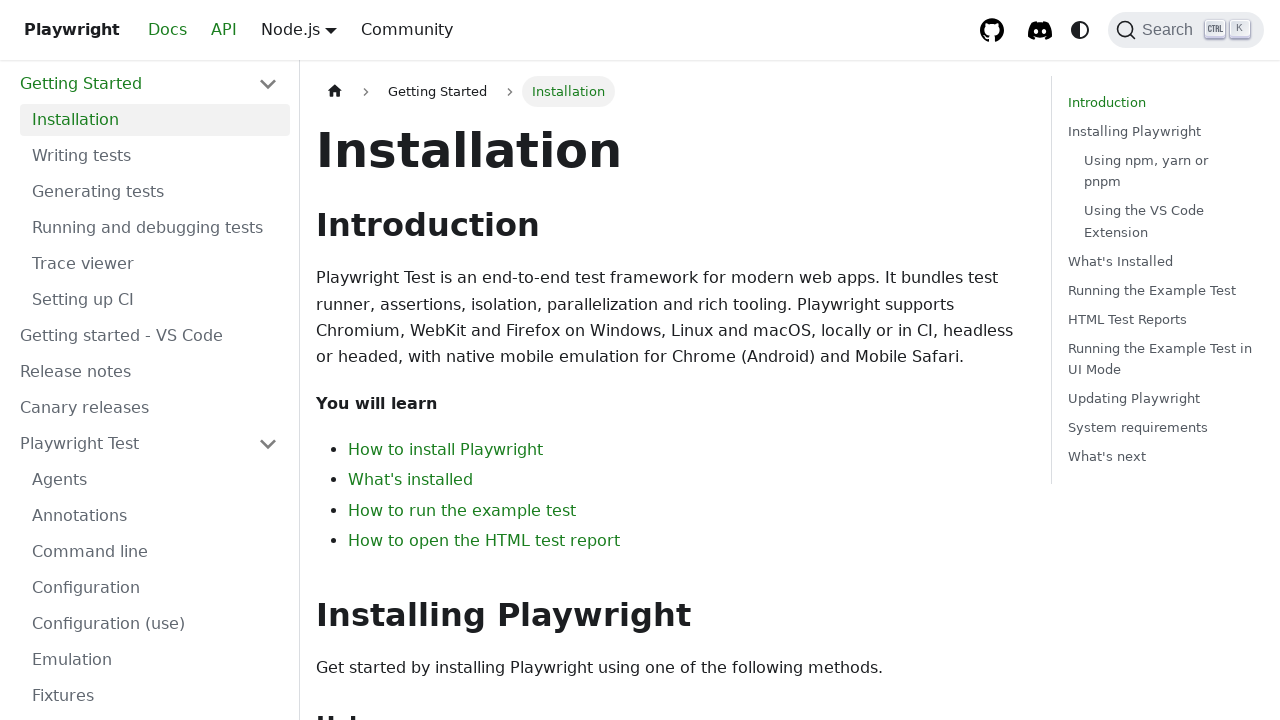

Verified navigation to Docs page
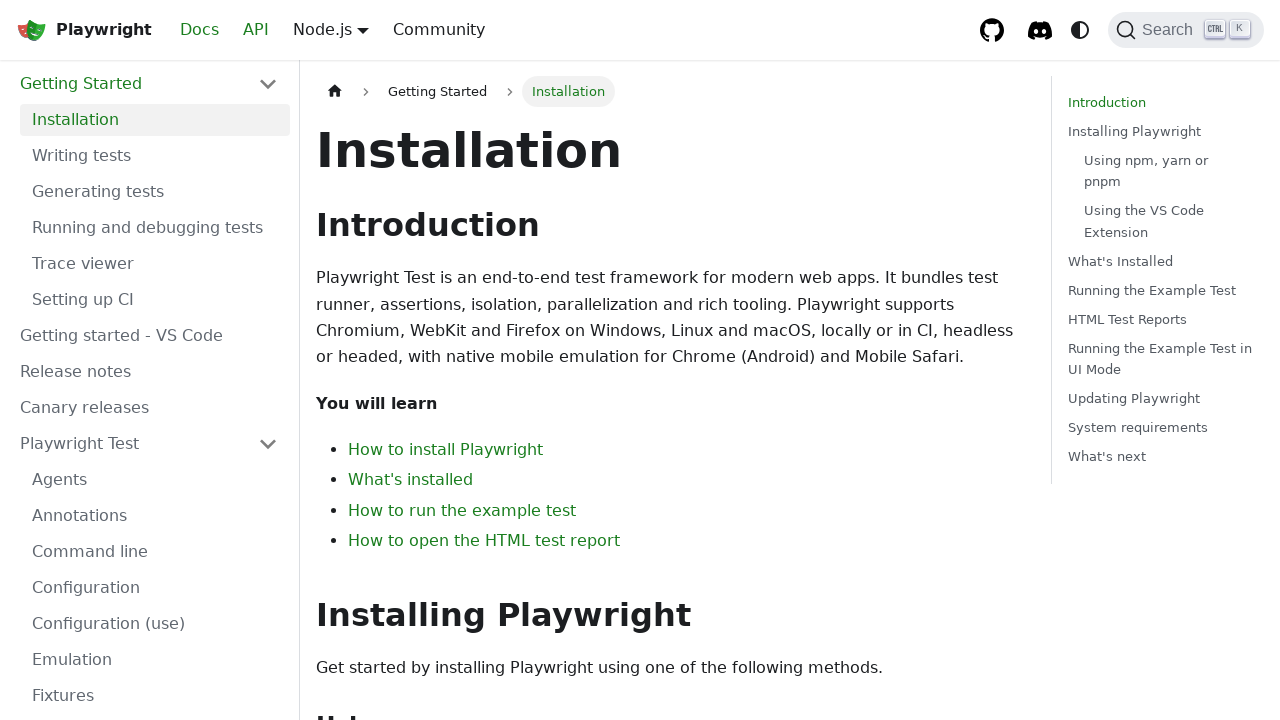

Used browser back button to return to previous page
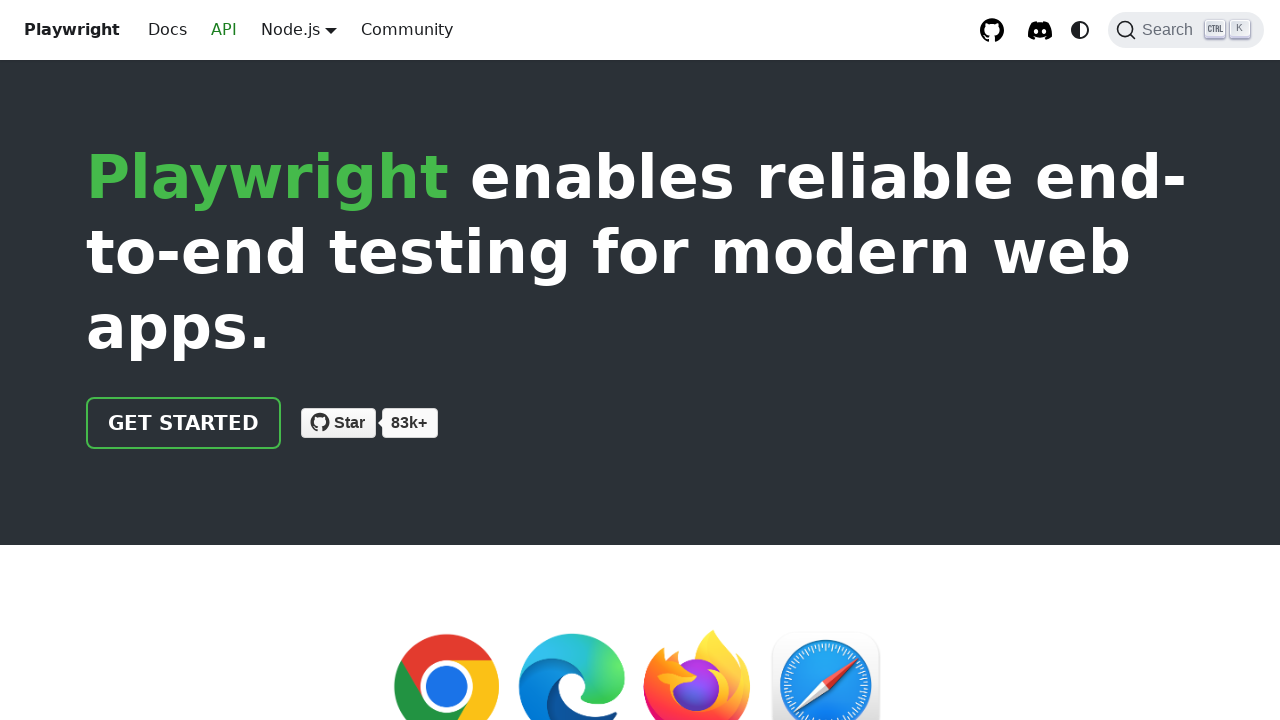

Verified back on homepage with 'Playwright' in page title
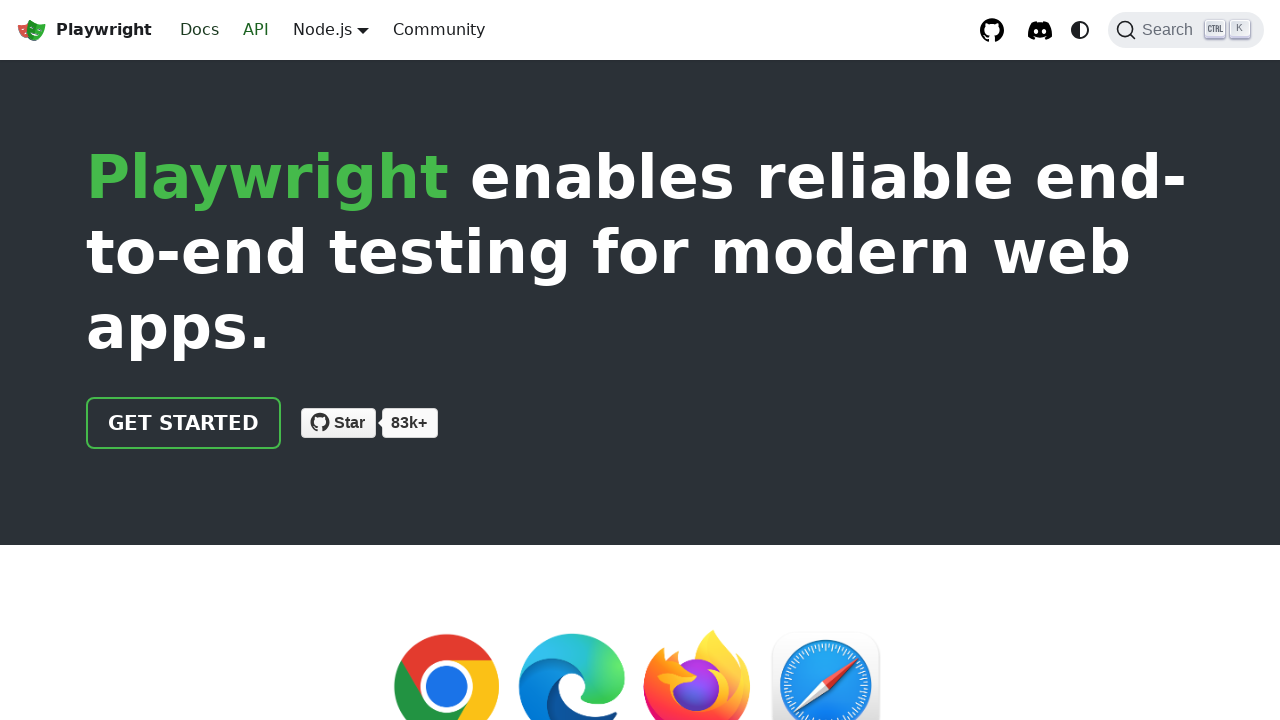

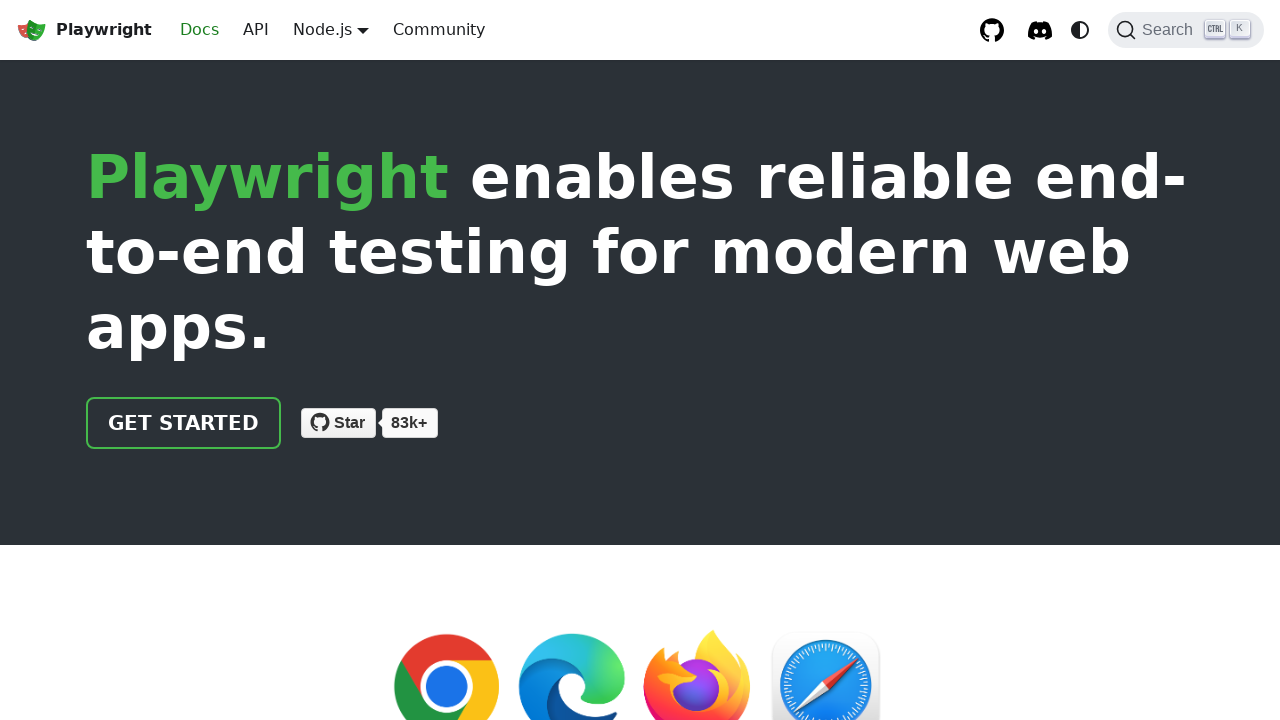